Tests modal dialog functionality by opening a modal and closing it using JavaScript execution

Starting URL: https://formy-project.herokuapp.com/modal

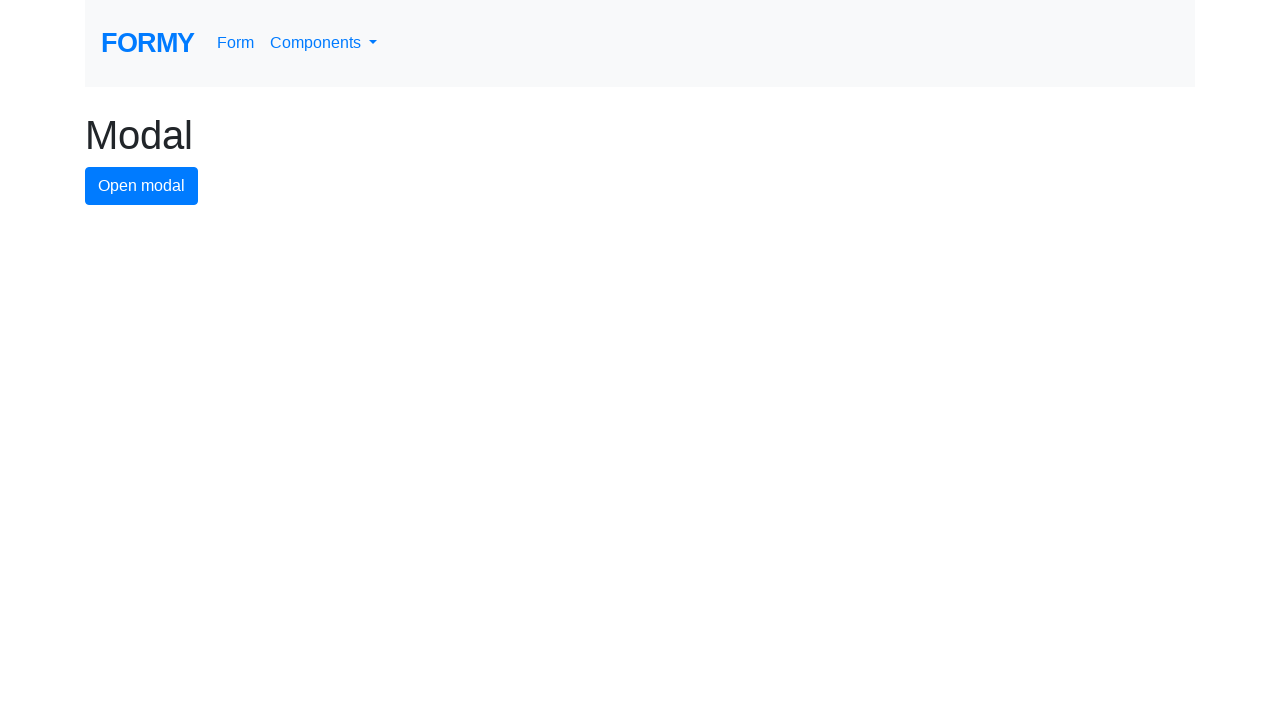

Clicked modal button to open modal dialog at (142, 186) on #modal-button
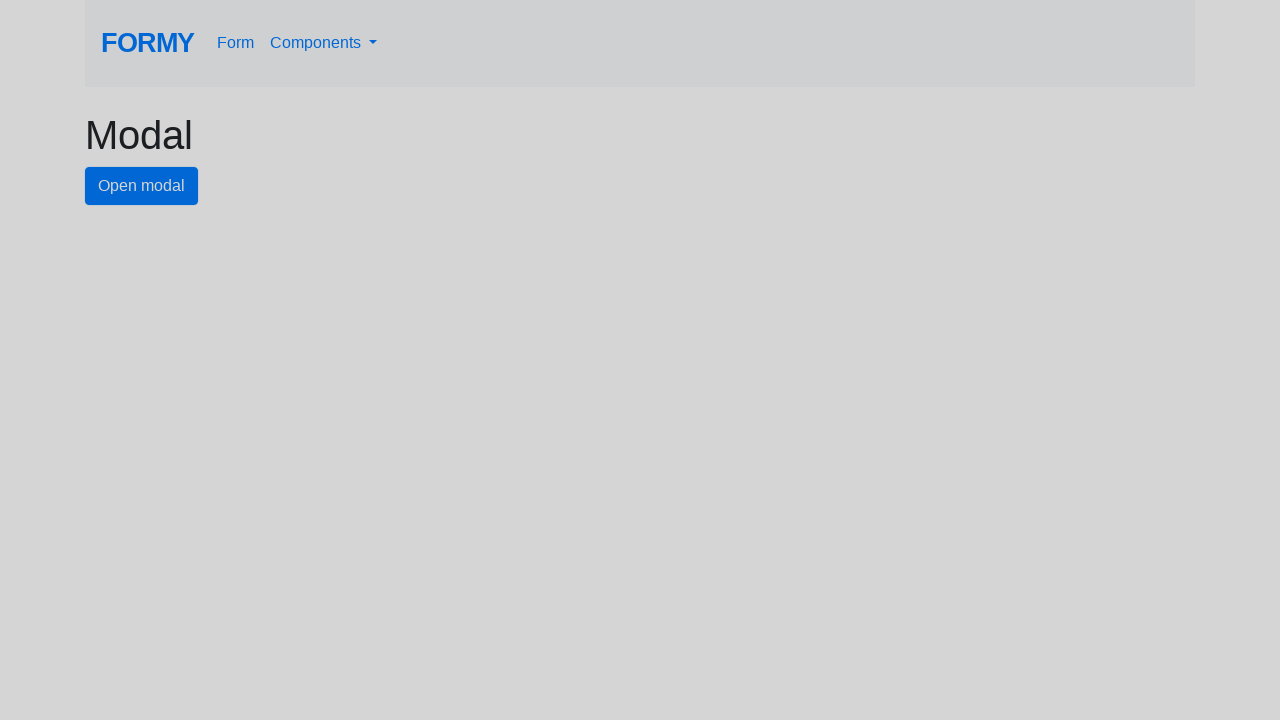

Modal dialog appeared and close button became visible
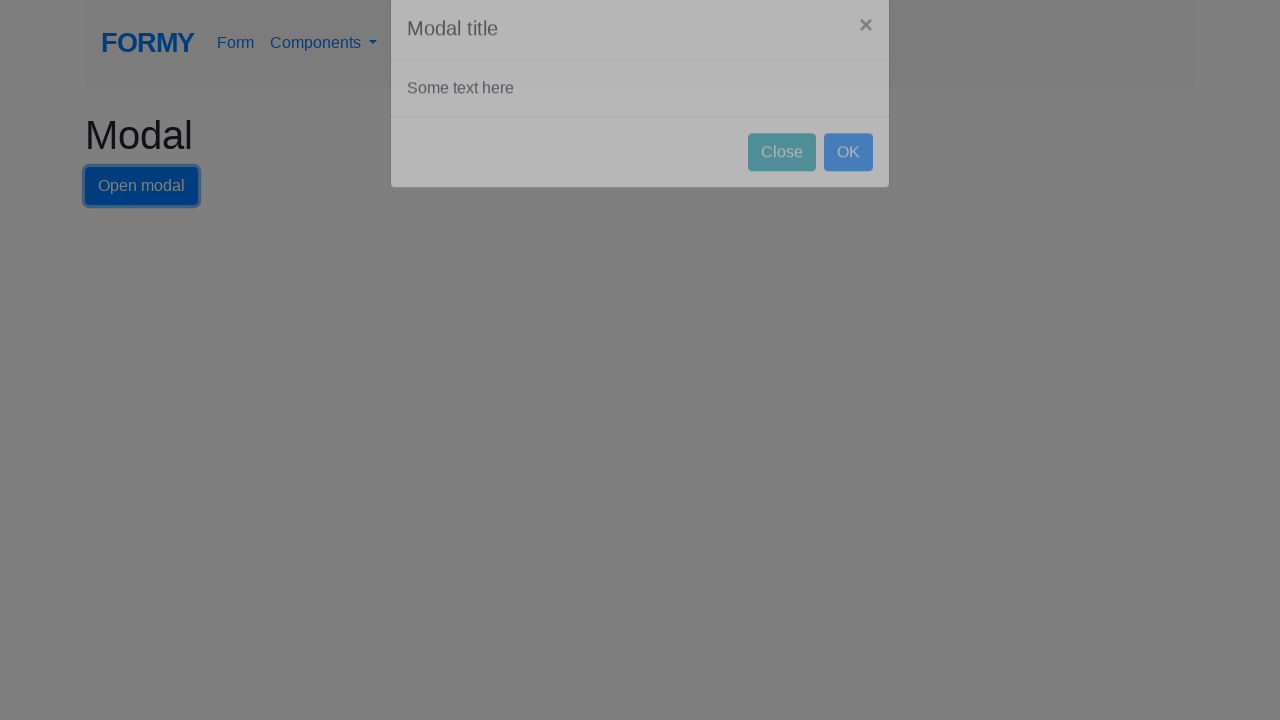

Executed JavaScript to click close button and close modal
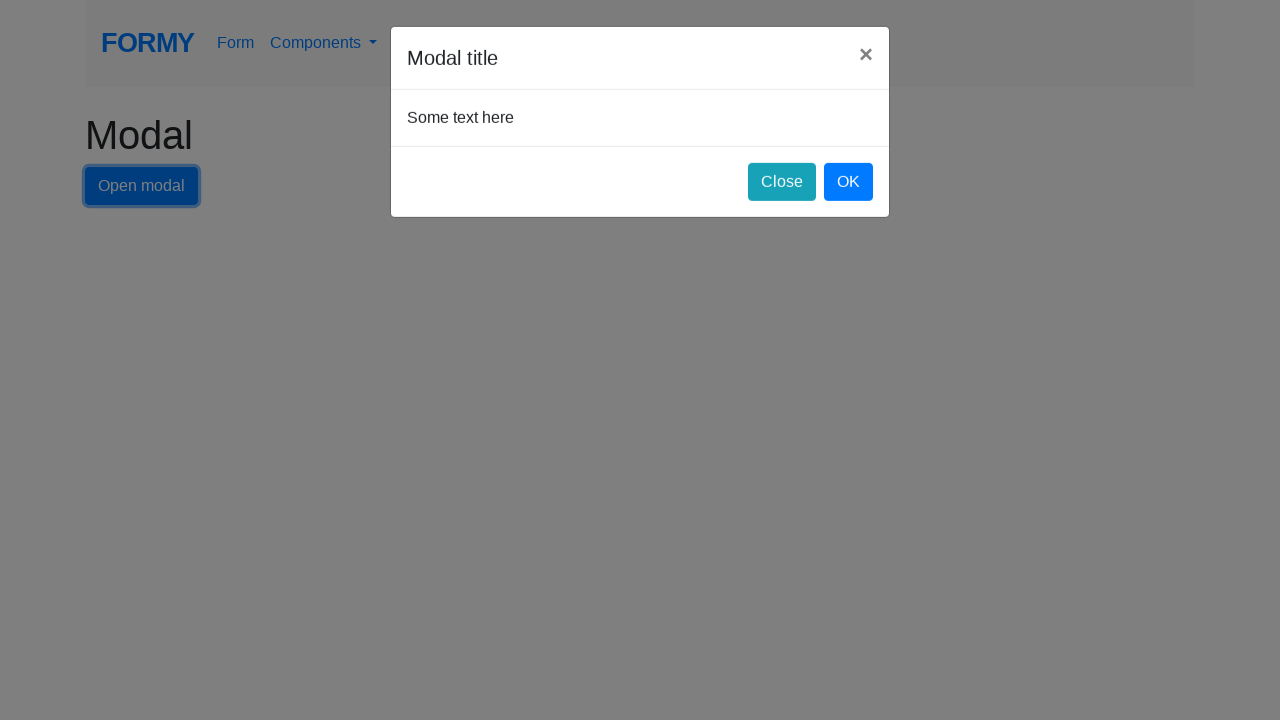

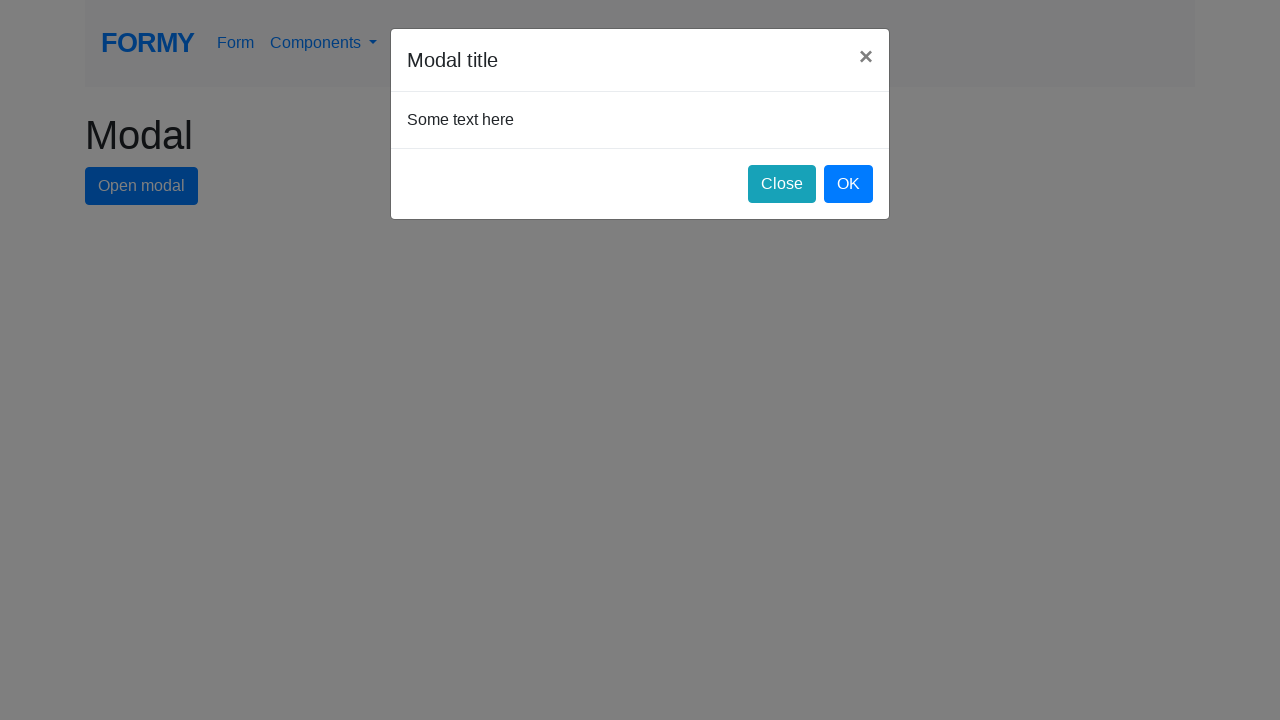